Tests popup window handling by clicking a link that opens a popup, then switching to the child window and maximizing it

Starting URL: http://omayo.blogspot.com/

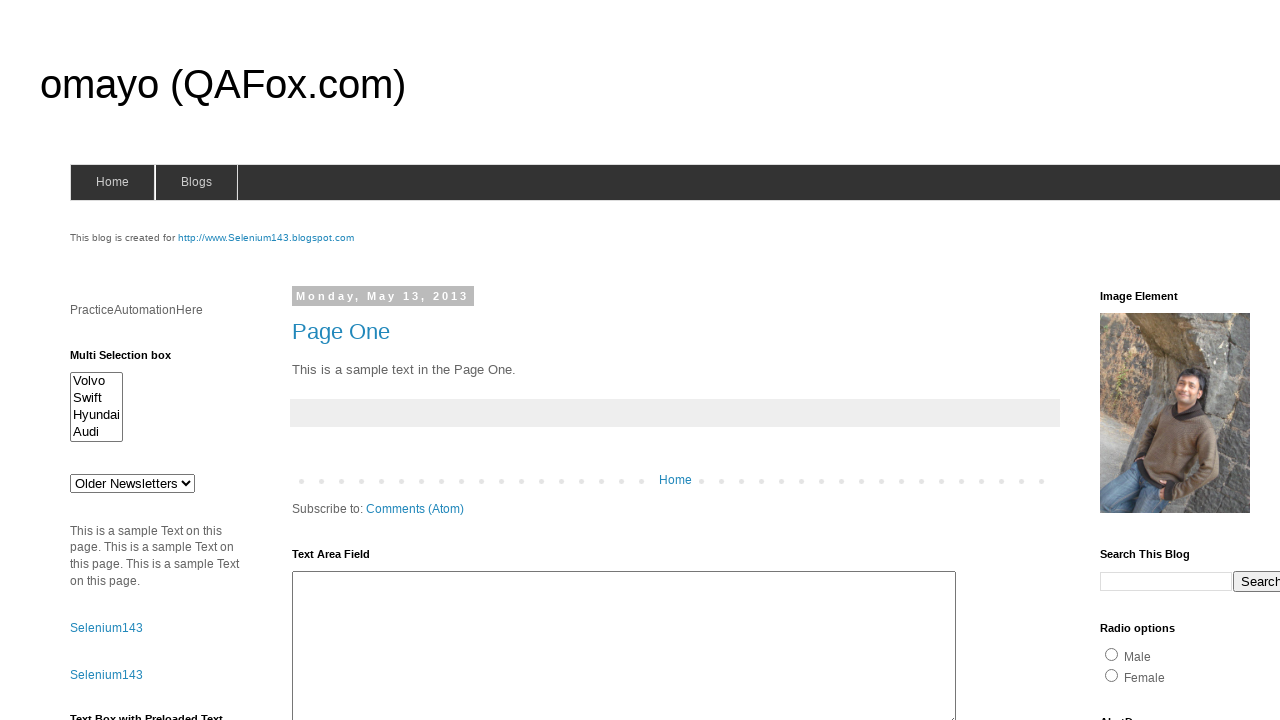

Clicked 'Open a popup window' link at (132, 360) on xpath=//a[text()='Open a popup window']
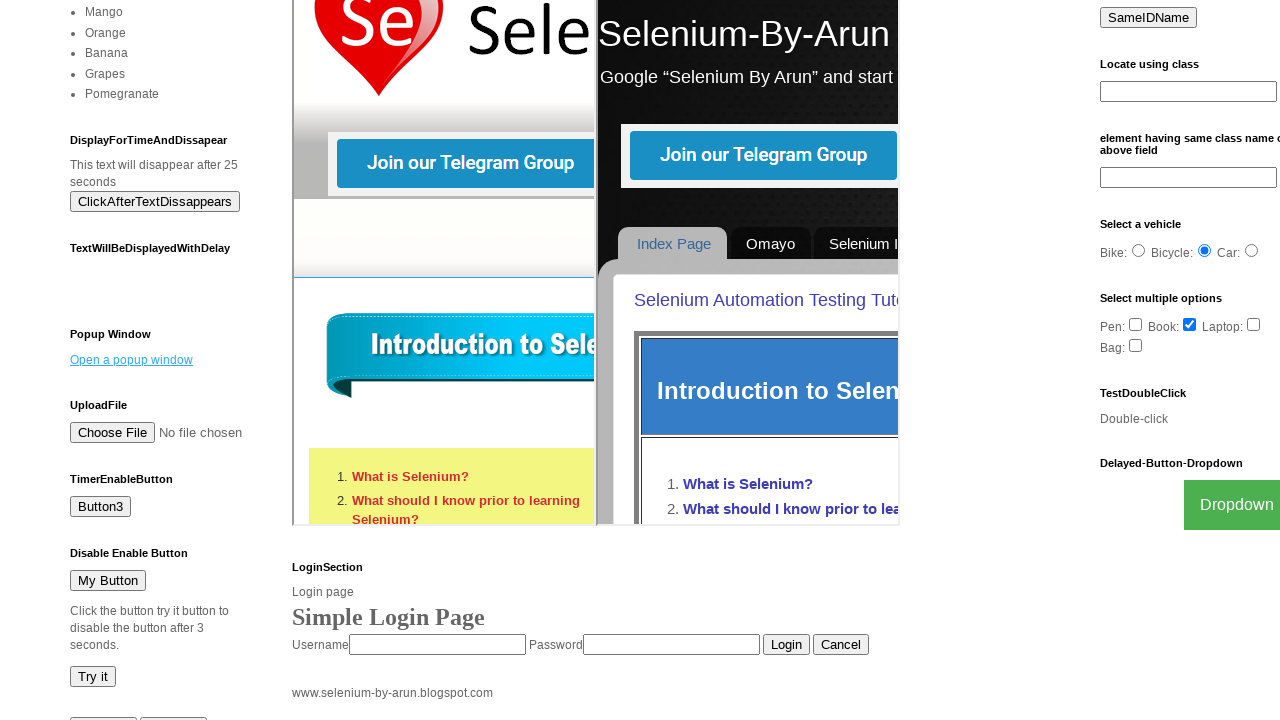

Waited 1000ms for popup window to open
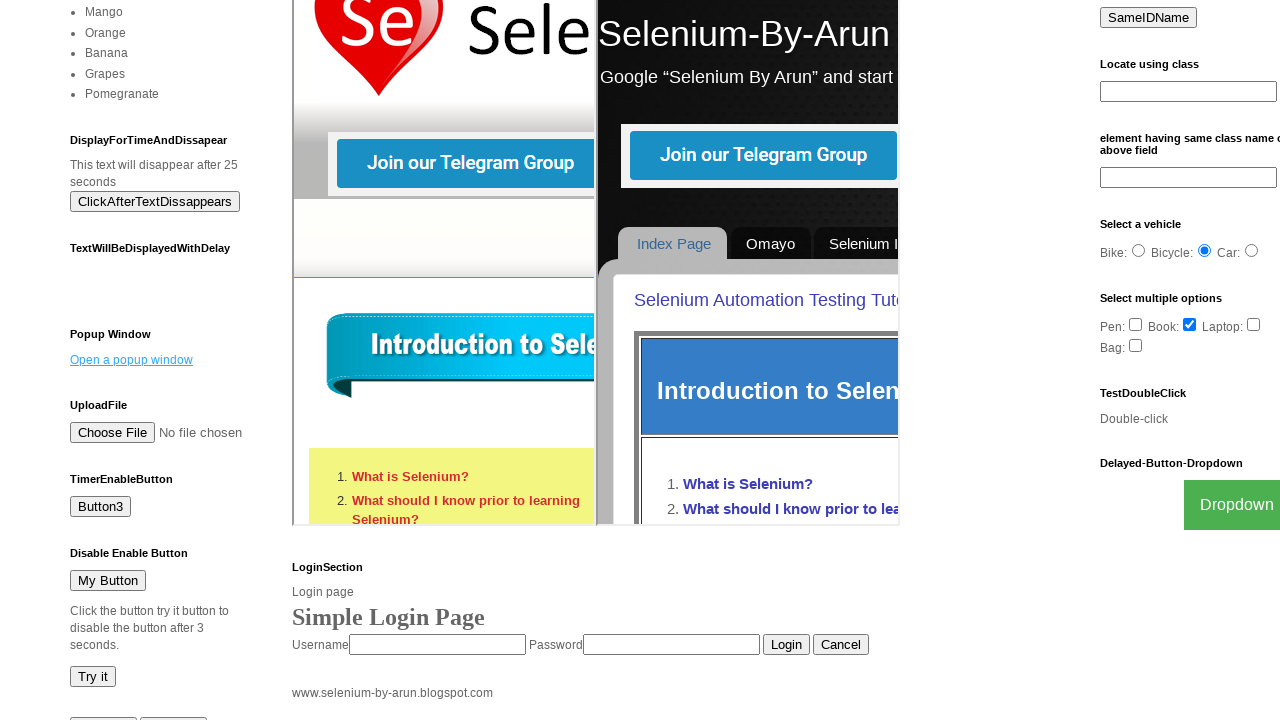

Retrieved all pages from context
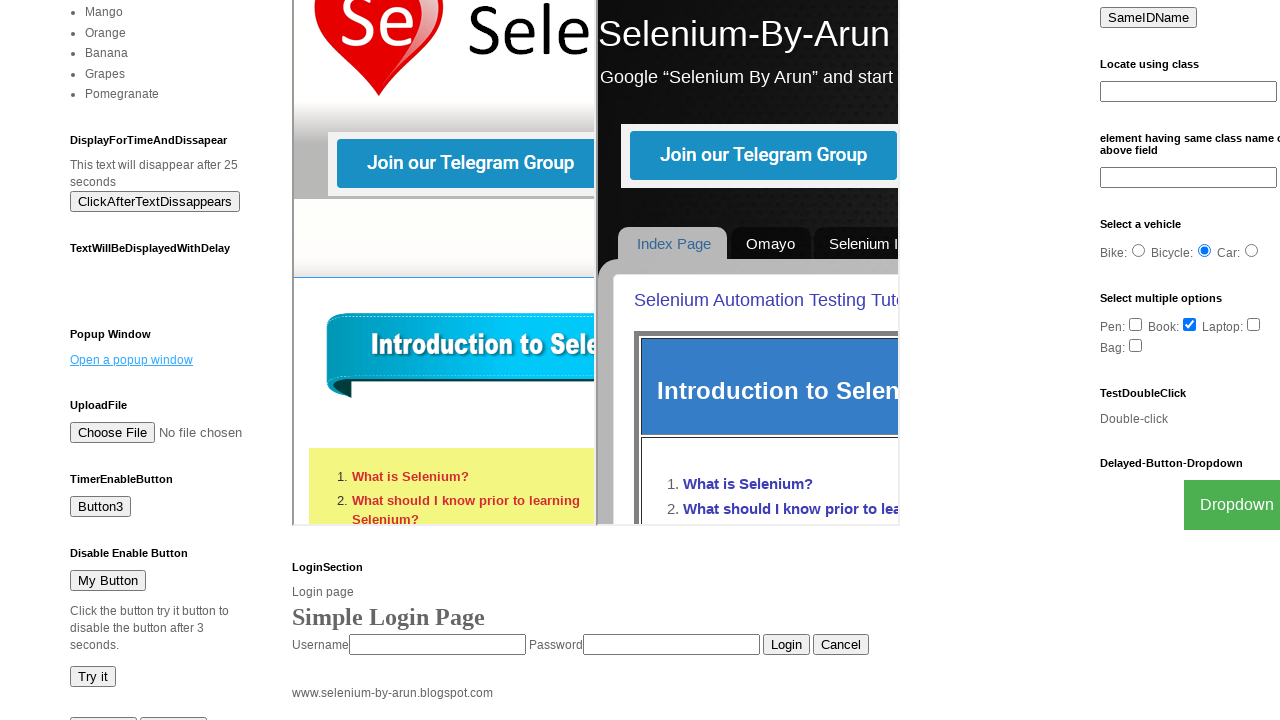

Brought popup window to front
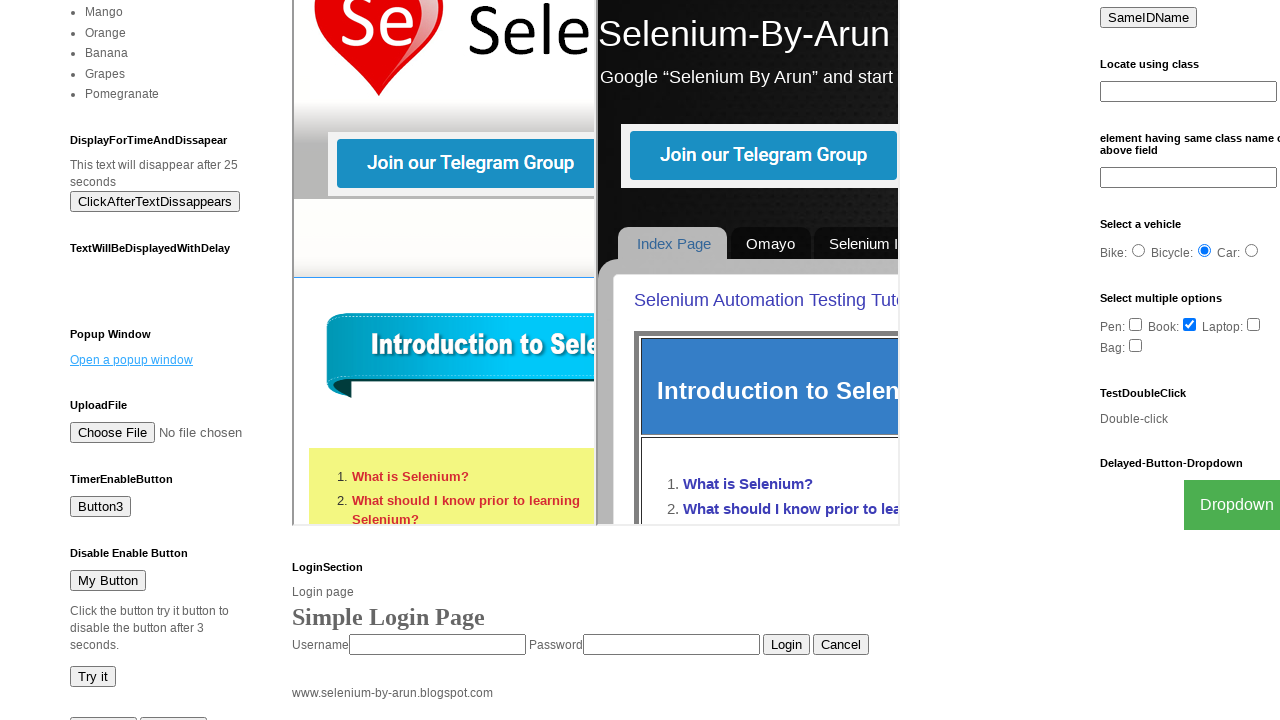

Set popup viewport to 1920x1080 (maximized)
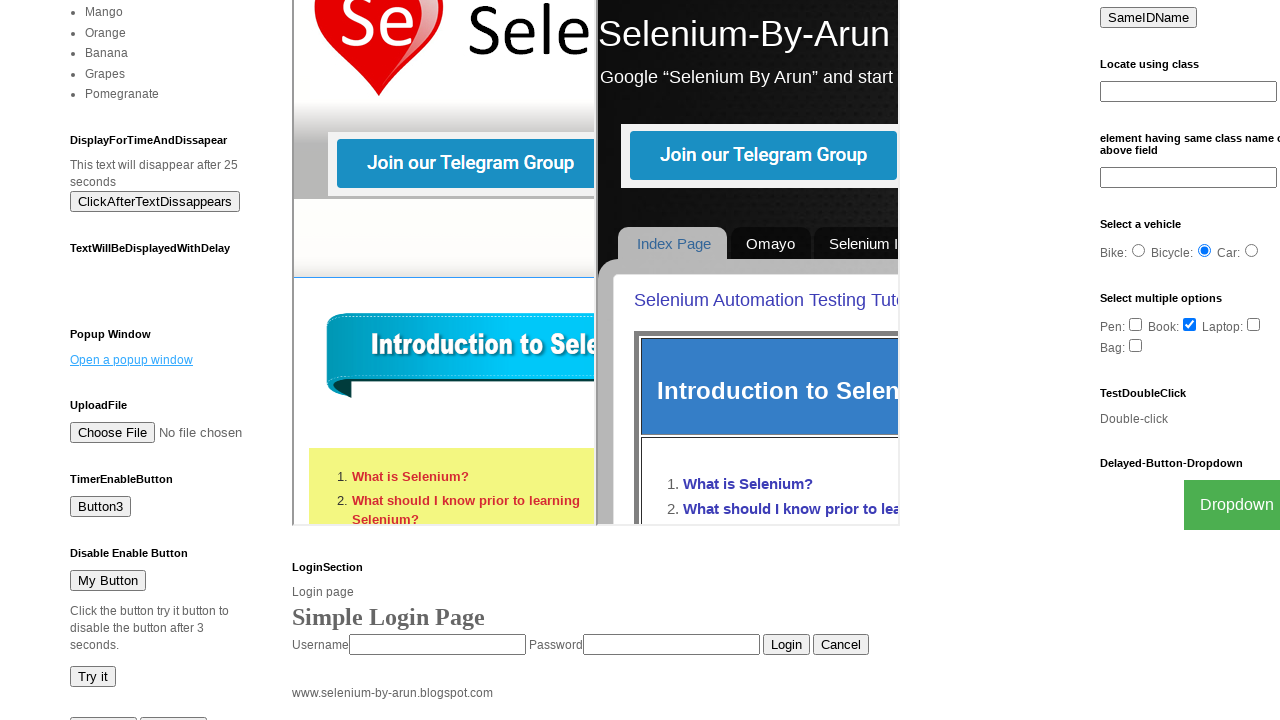

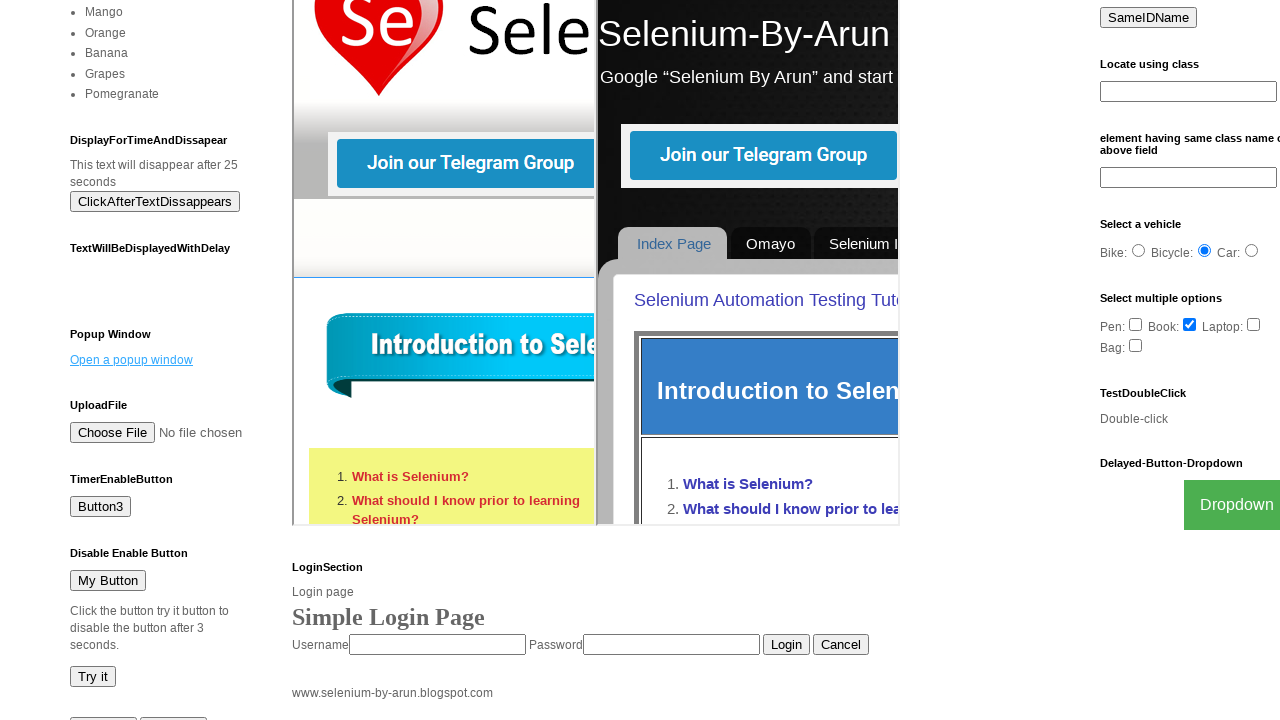